Tests checkbox functionality by selecting all unchecked checkboxes on the page.

Starting URL: https://qa-practice.netlify.app/checkboxes

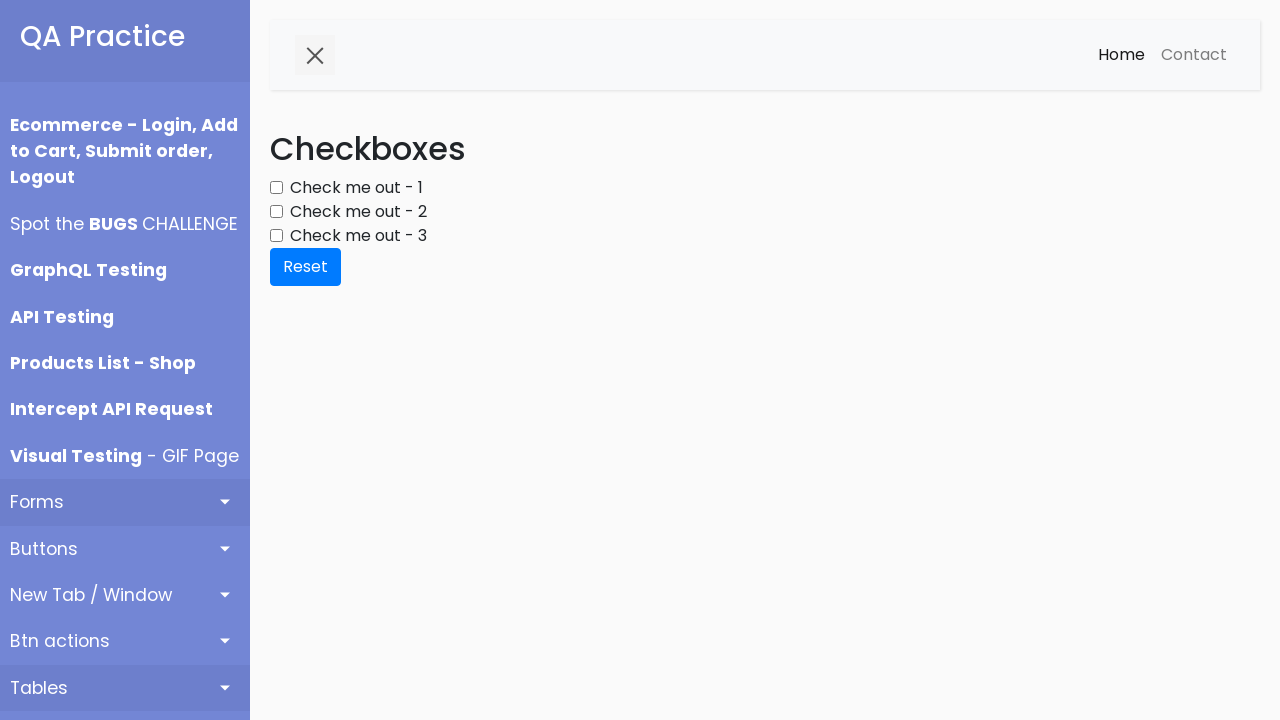

Located all checkboxes on the page
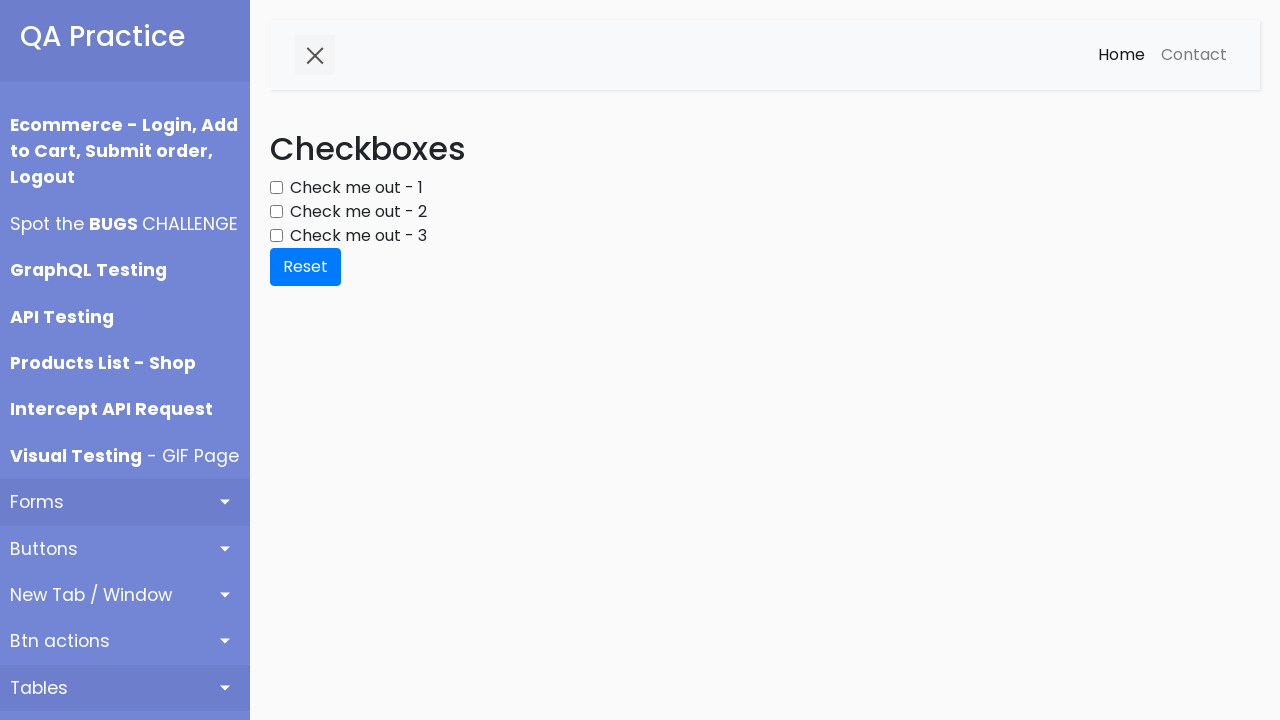

Clicked an unchecked checkbox to select it at (276, 188) on div.form-group input[type='checkbox'] >> nth=0
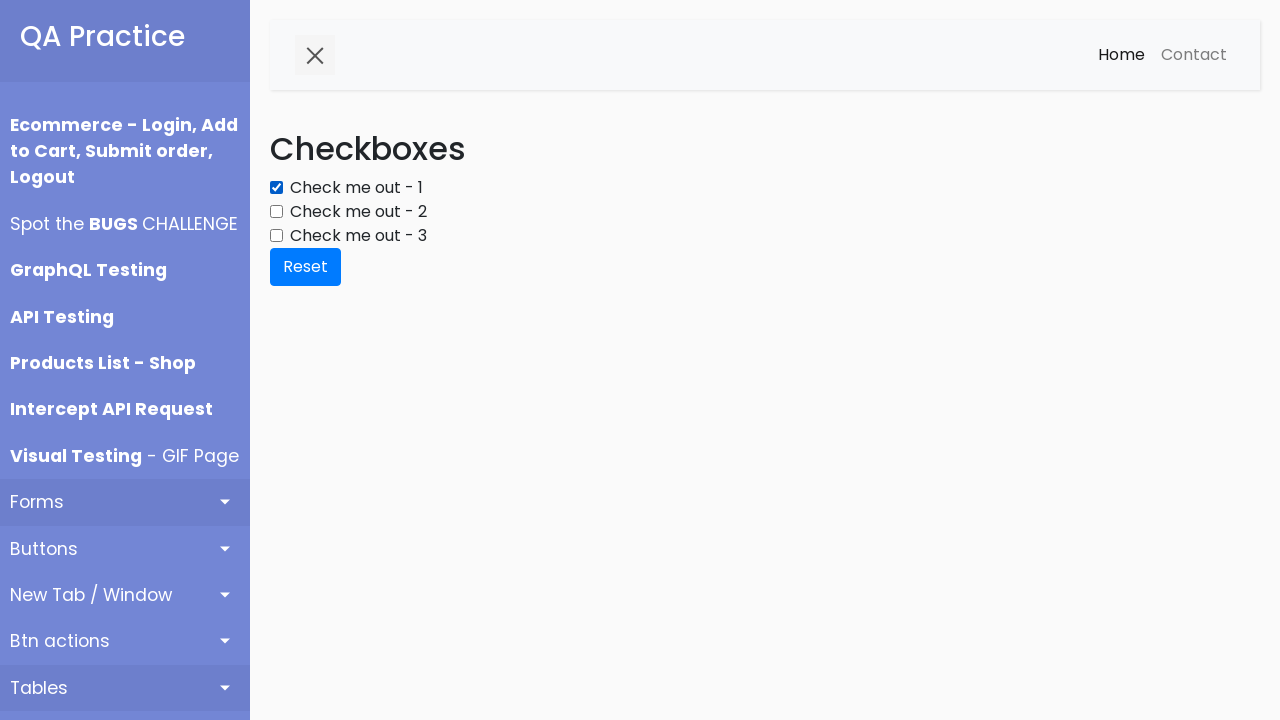

Clicked an unchecked checkbox to select it at (276, 212) on div.form-group input[type='checkbox'] >> nth=1
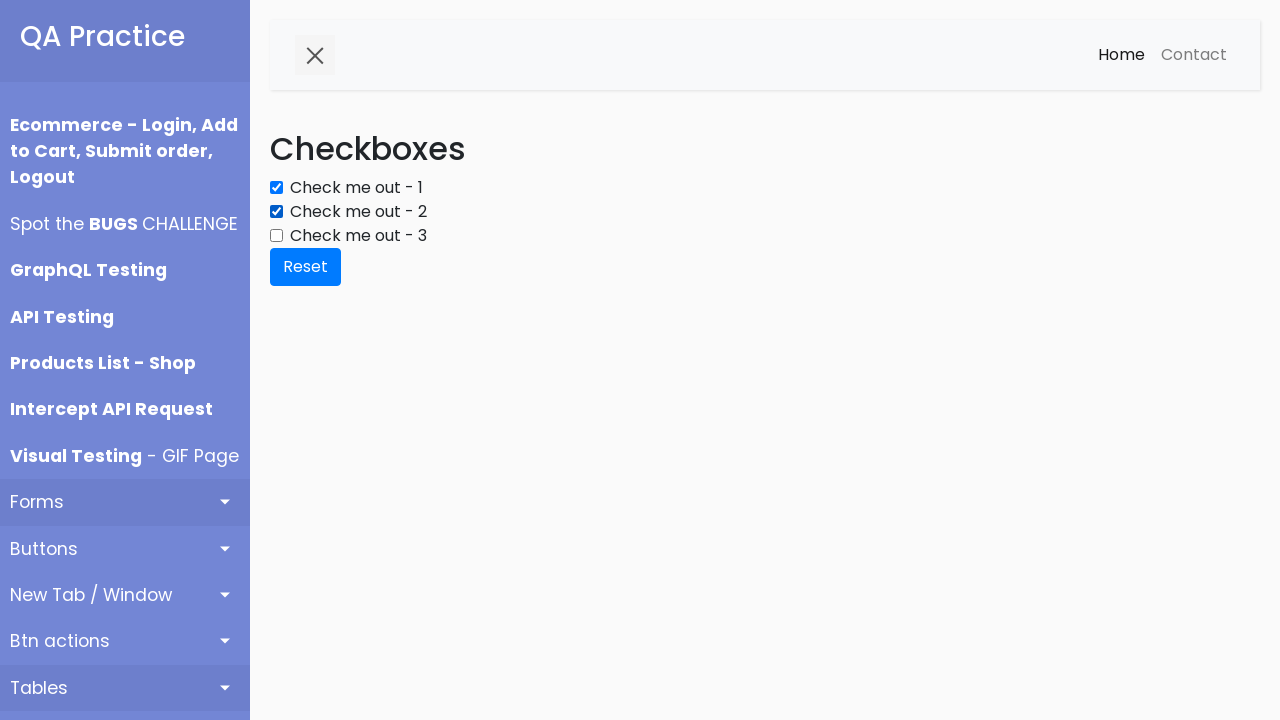

Clicked an unchecked checkbox to select it at (276, 236) on div.form-group input[type='checkbox'] >> nth=2
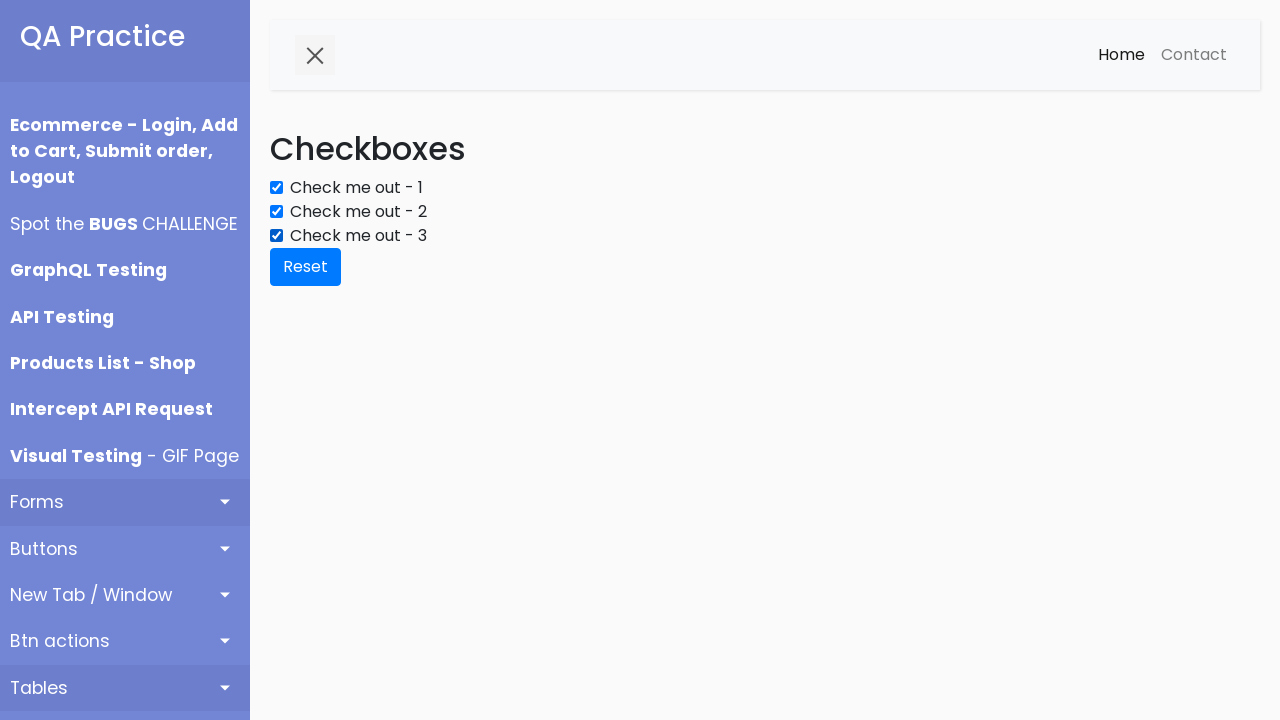

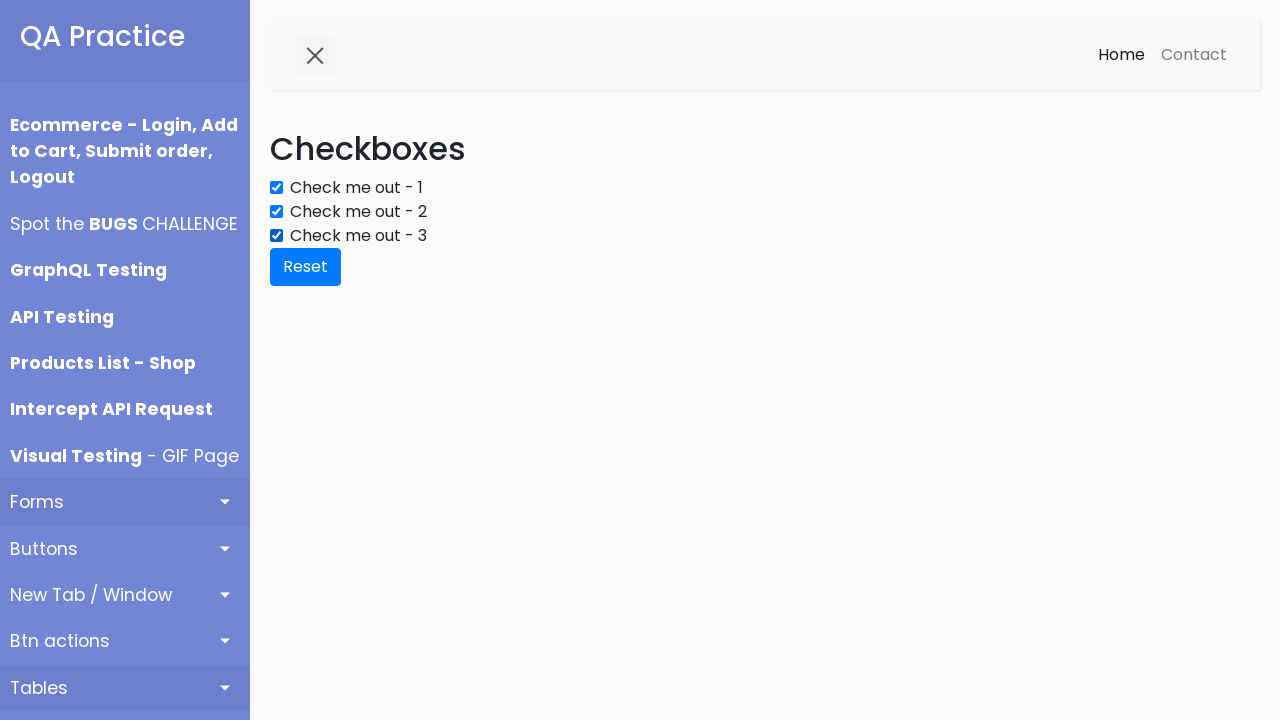